Tests handling of JavaScript popup dialogs (alert, confirm, and prompt) by clicking buttons that trigger each type and interacting with the dialogs.

Starting URL: https://the-internet.herokuapp.com/javascript_alerts

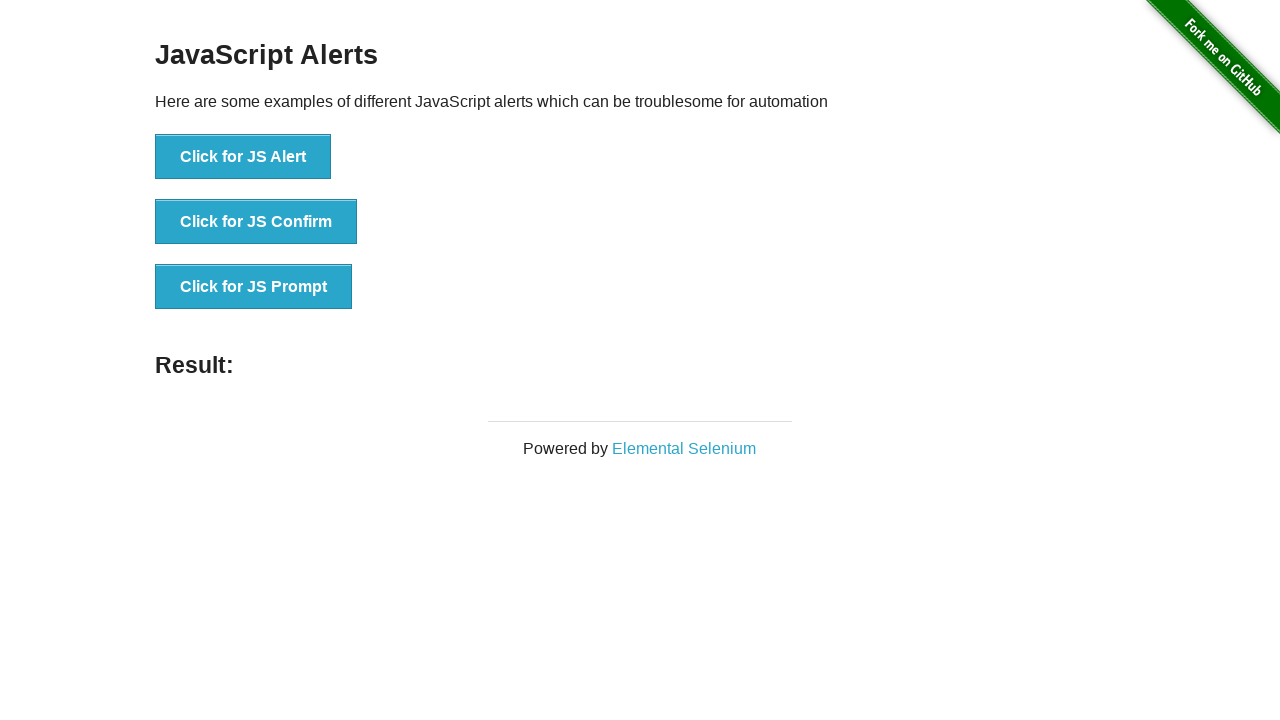

Set up dialog handler to accept all dialogs and provide custom text for prompts
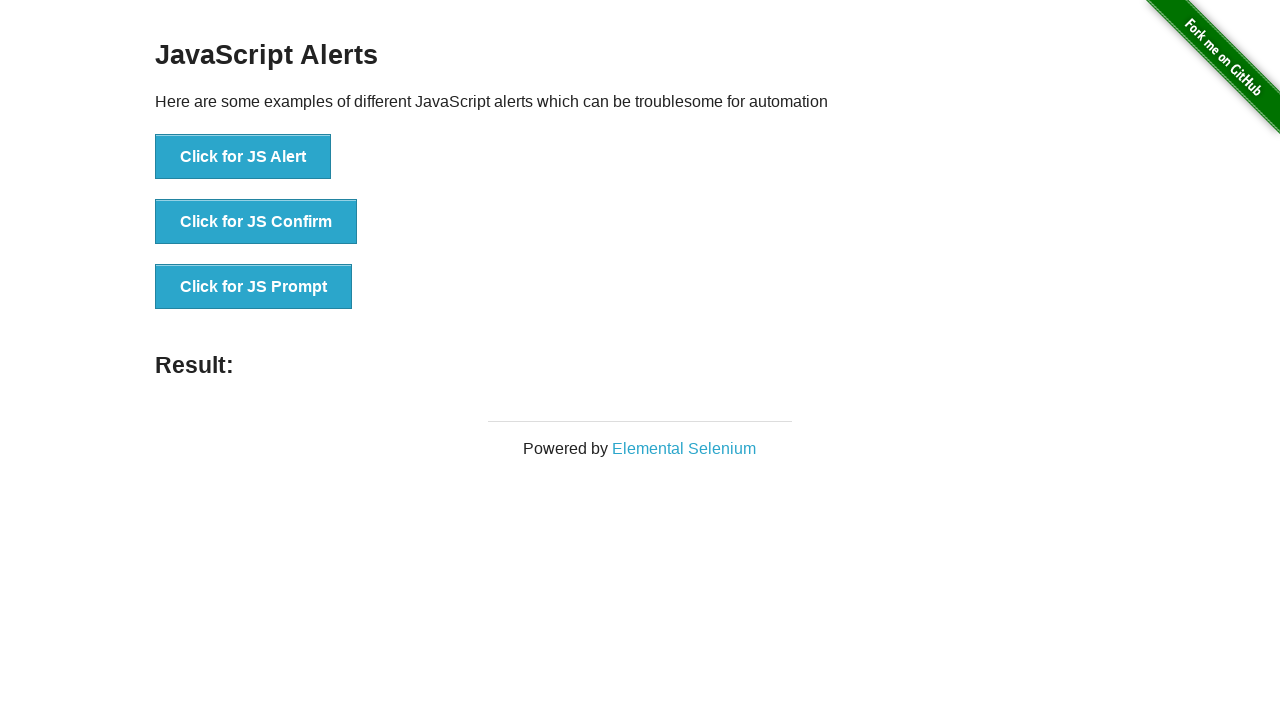

Clicked JS Alert button to trigger alert dialog at (243, 157) on xpath=//button[@onclick='jsAlert()']
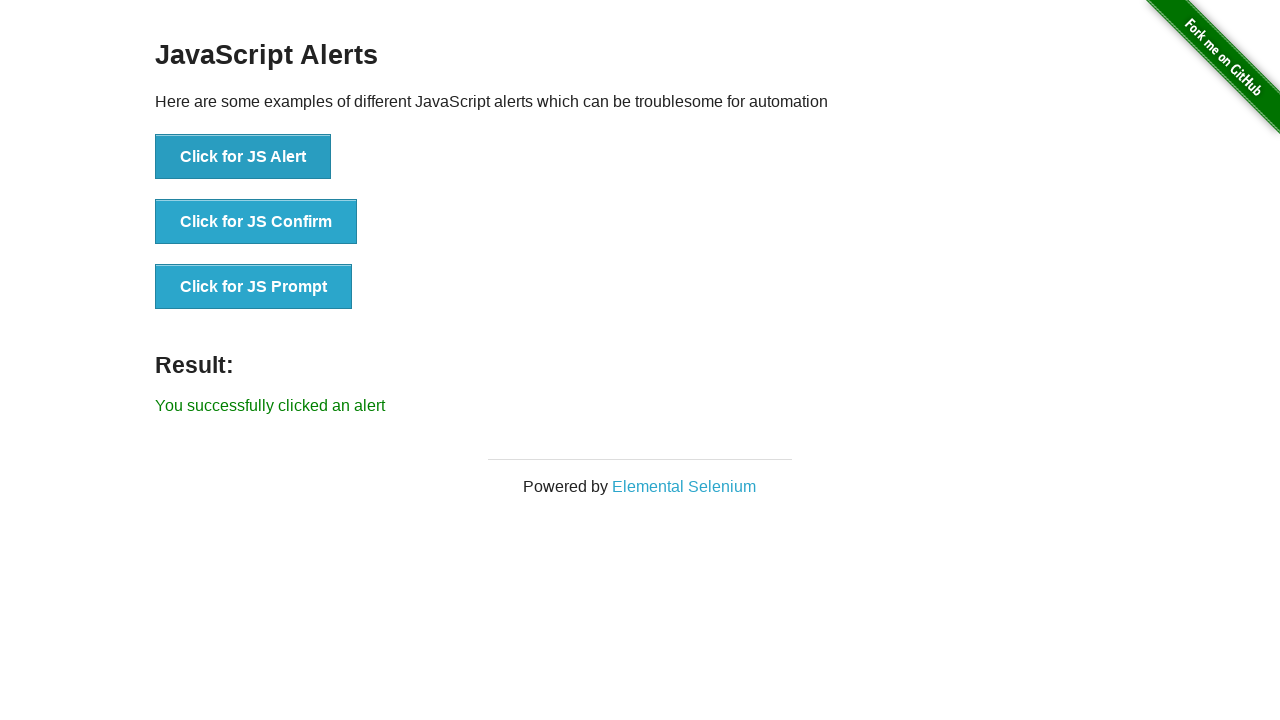

Alert dialog was handled and result element appeared
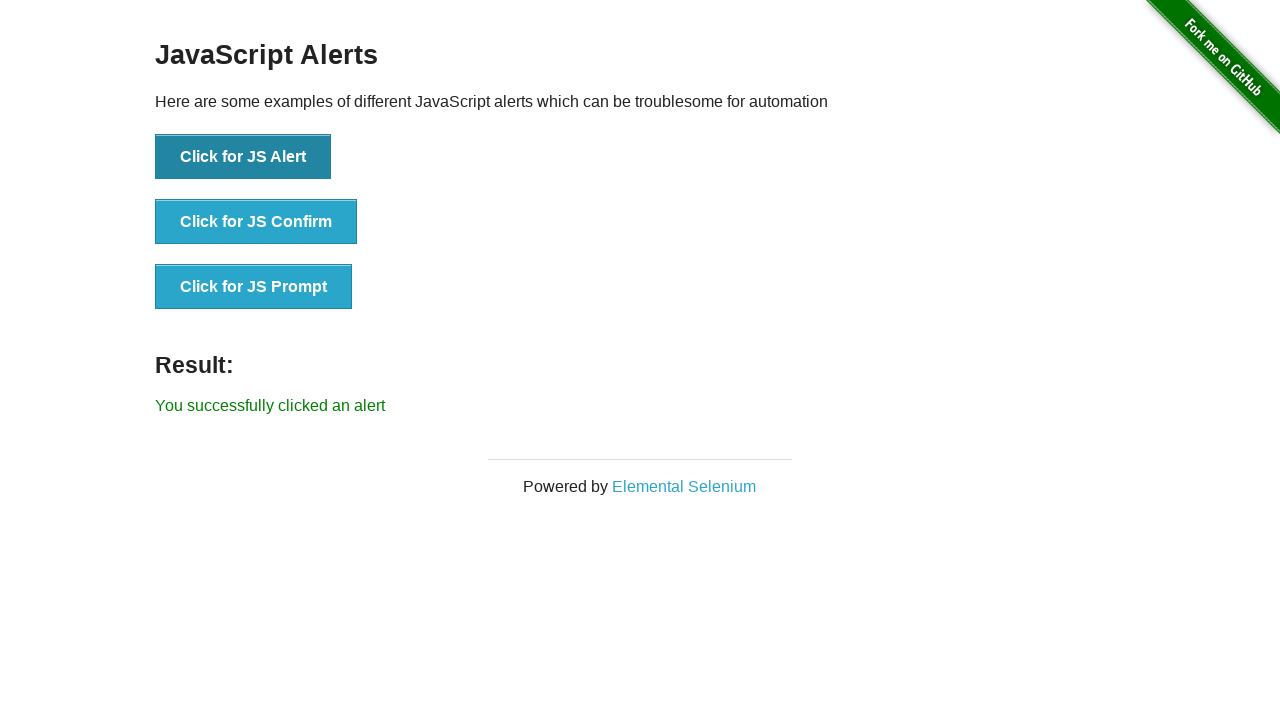

Retrieved and printed JS Alert result message
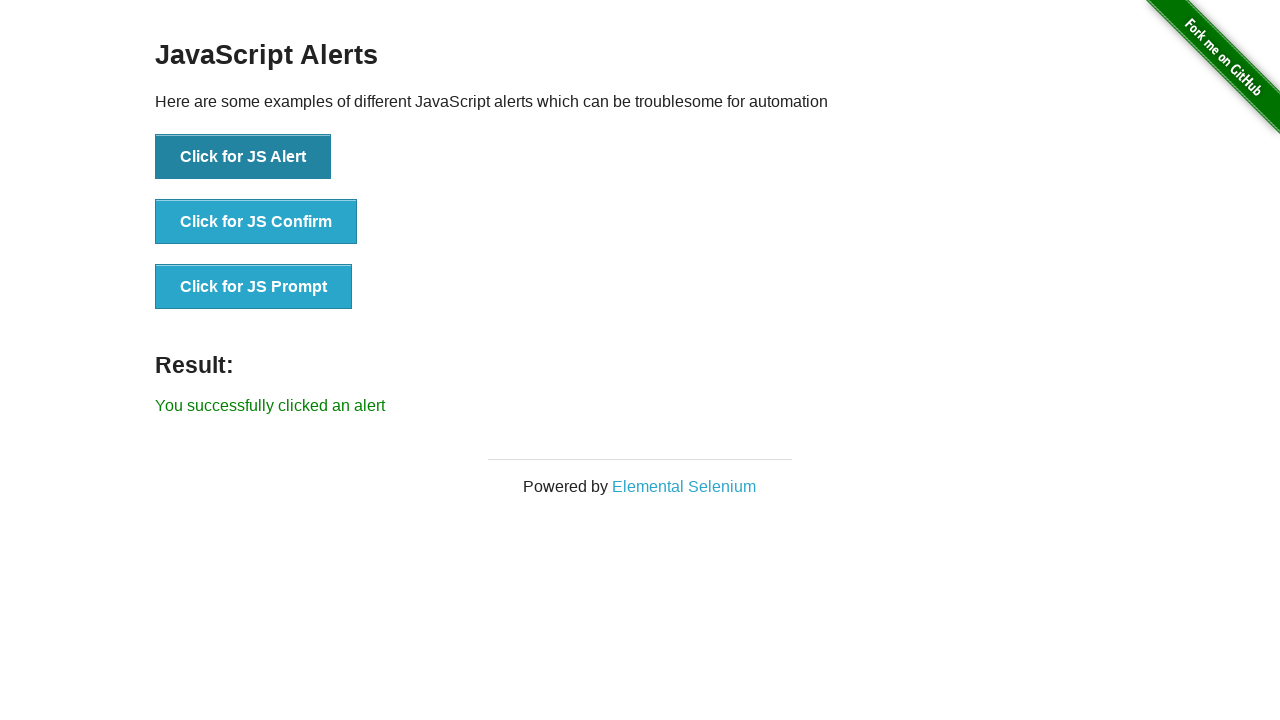

Clicked JS Confirm button to trigger confirm dialog at (256, 222) on xpath=//button[@onclick='jsConfirm()']
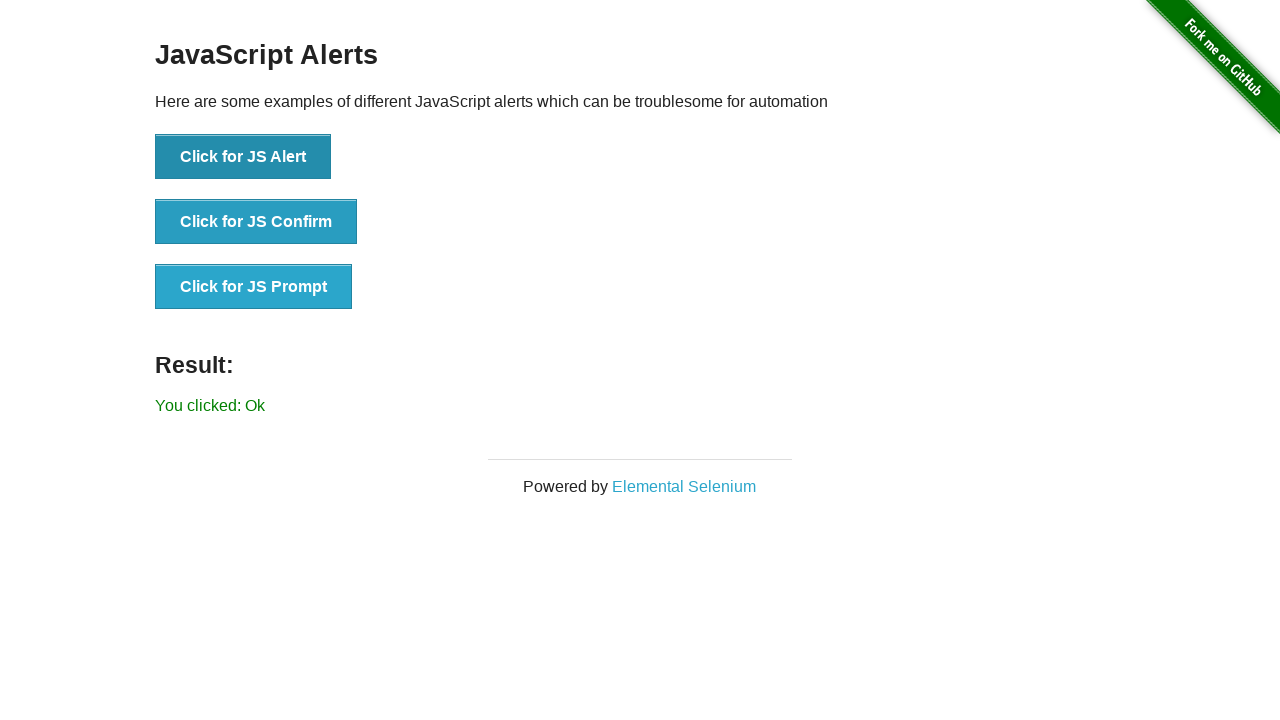

Confirm dialog was handled and result element appeared
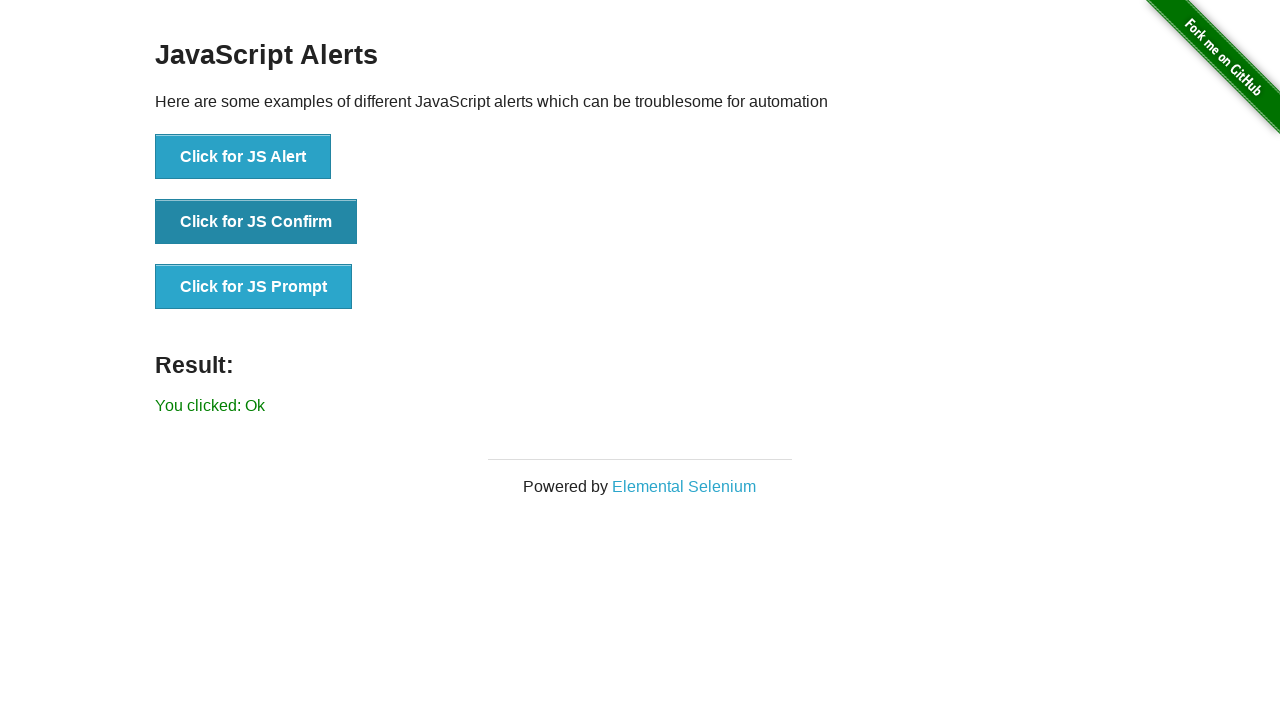

Retrieved and printed JS Confirm result message
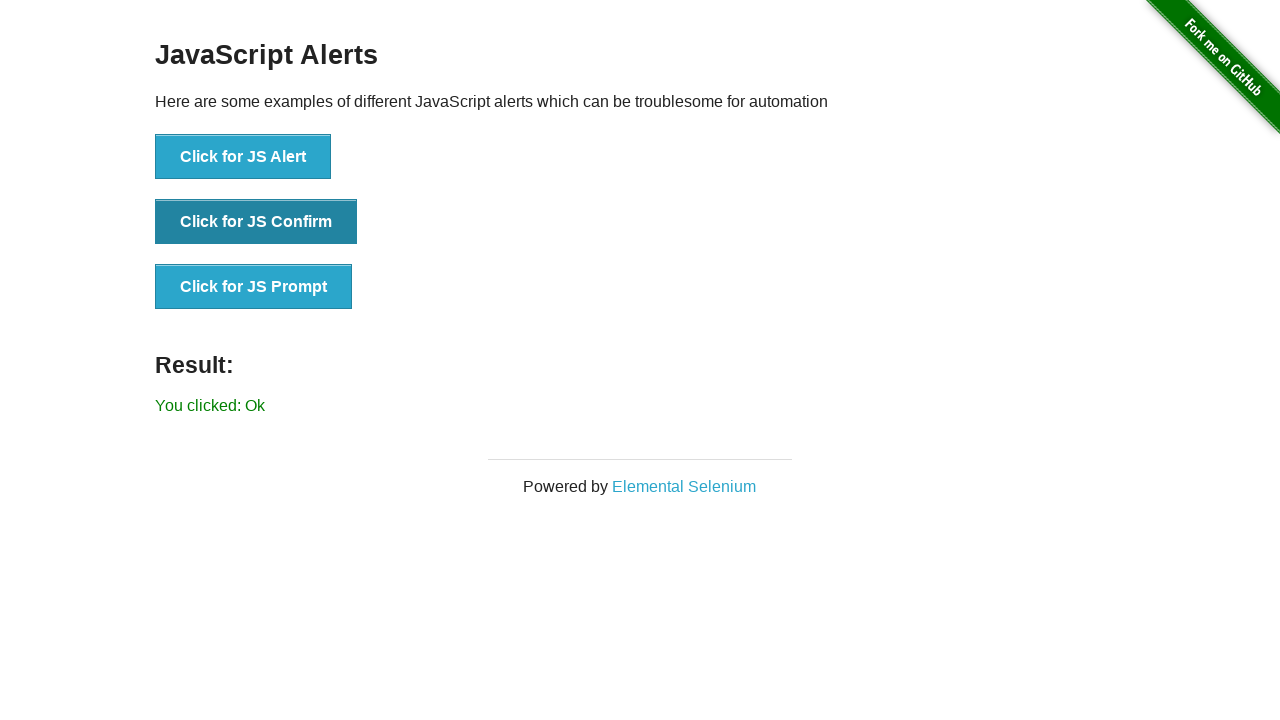

Clicked JS Prompt button to trigger prompt dialog at (254, 287) on xpath=//button[@onclick='jsPrompt()']
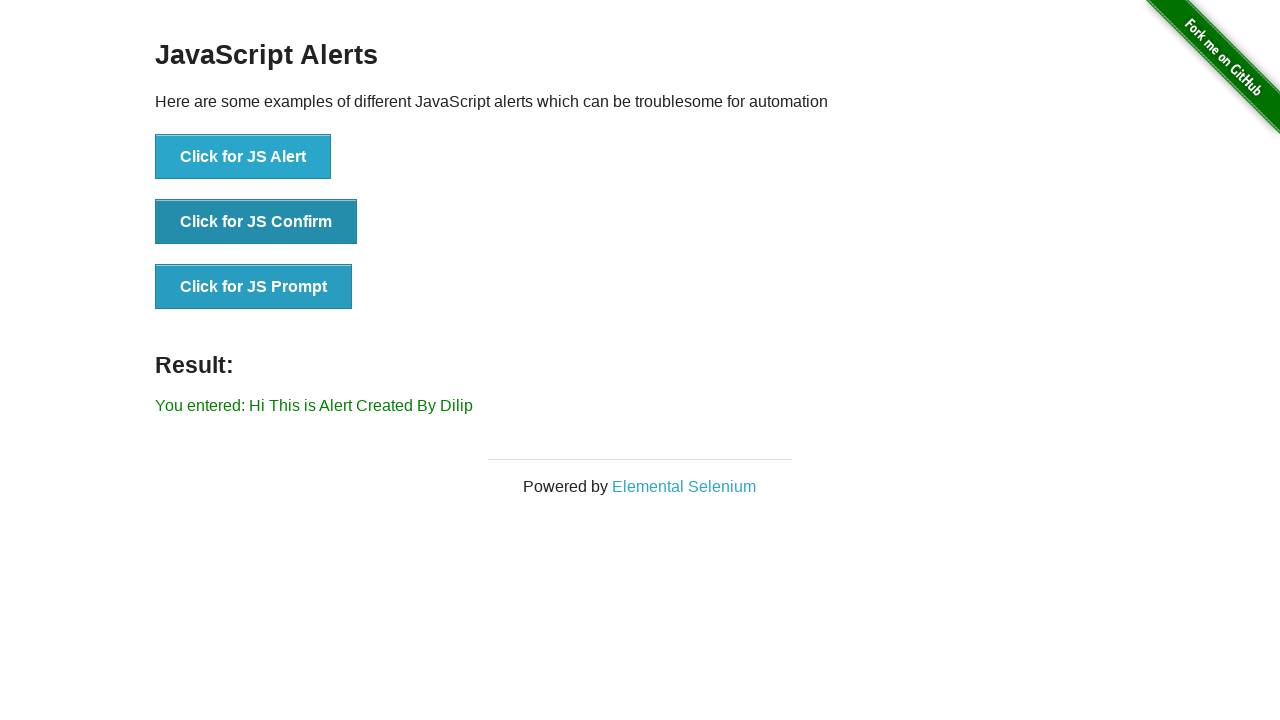

Prompt dialog was handled with custom text and result element appeared
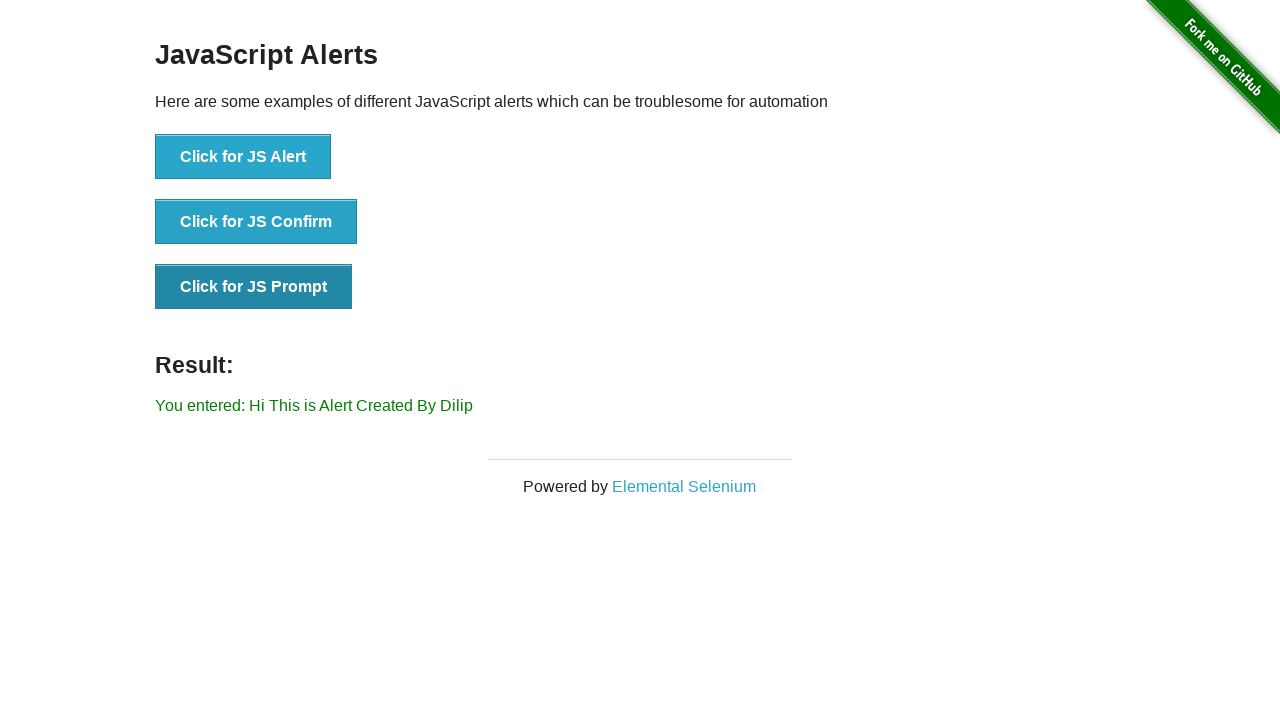

Retrieved and printed JS Prompt result message with custom input
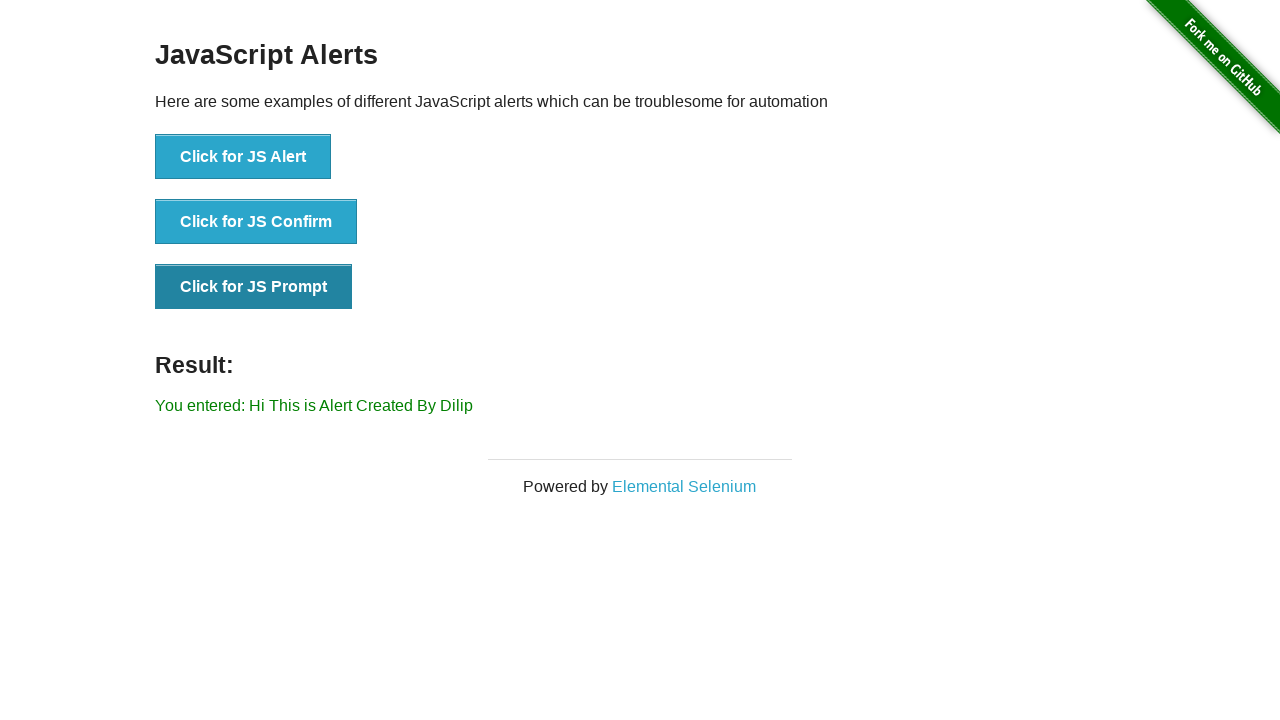

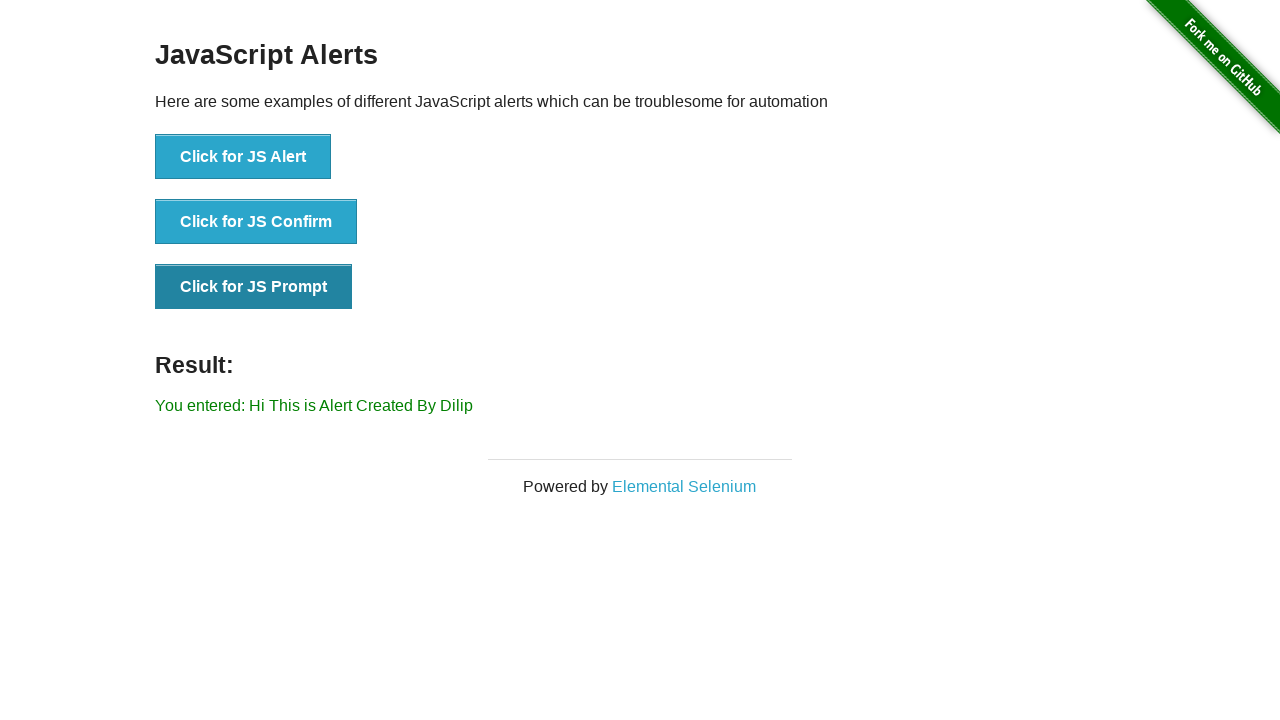